Tests React Semantic UI dropdown by selecting different user names and verifying the selections

Starting URL: https://react.semantic-ui.com/maximize/dropdown-example-selection/

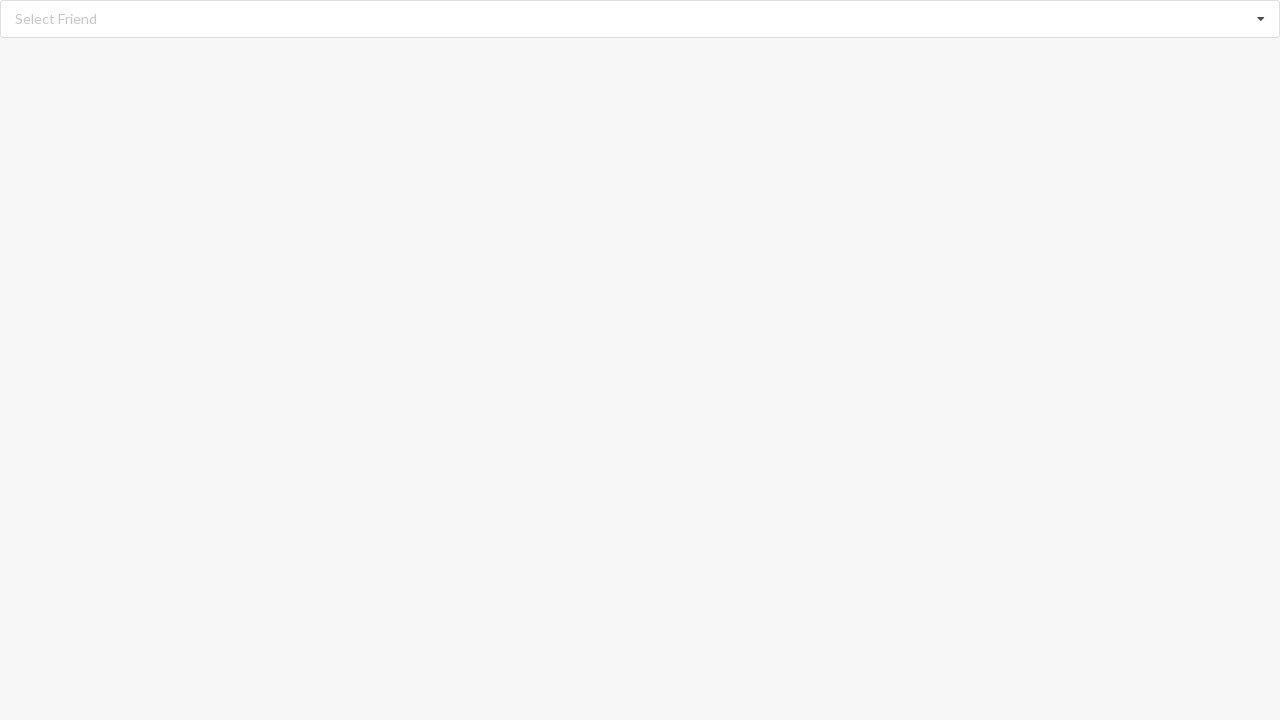

Clicked dropdown icon to open selection menu at (1261, 19) on i.dropdown
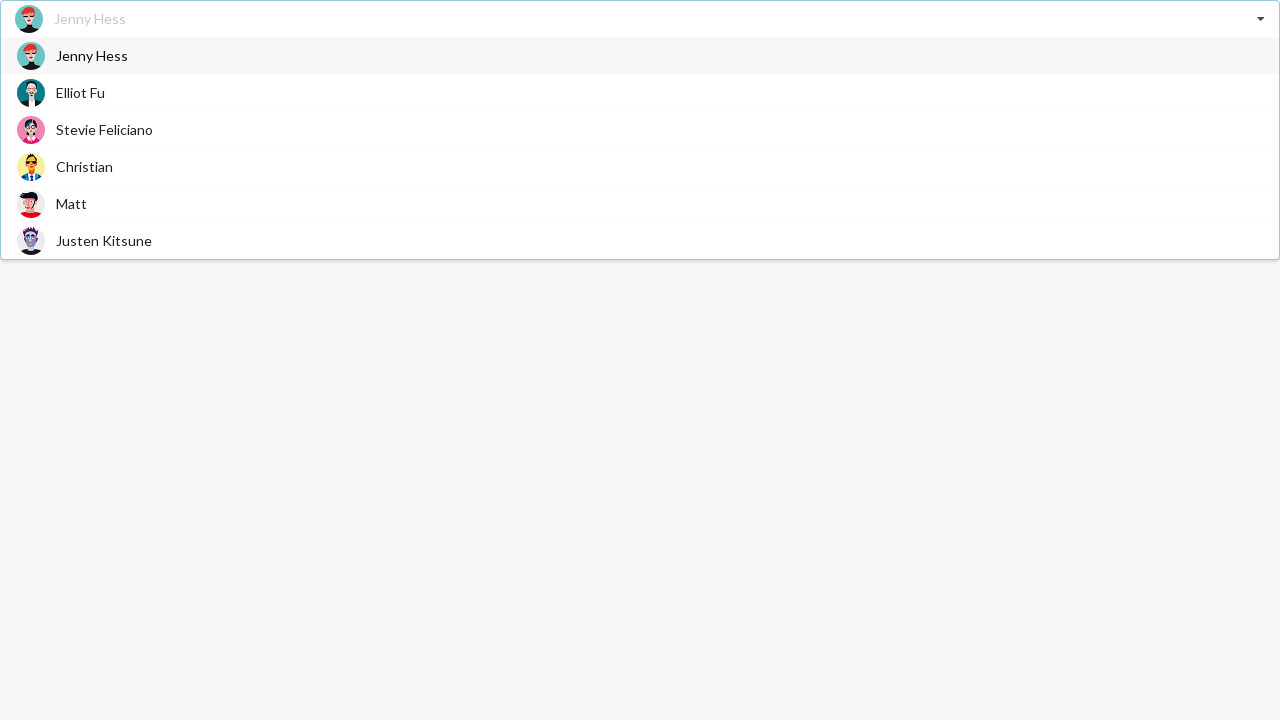

Selected 'Stevie Feliciano' from dropdown at (104, 130) on div.item>span.text:text('Stevie Feliciano')
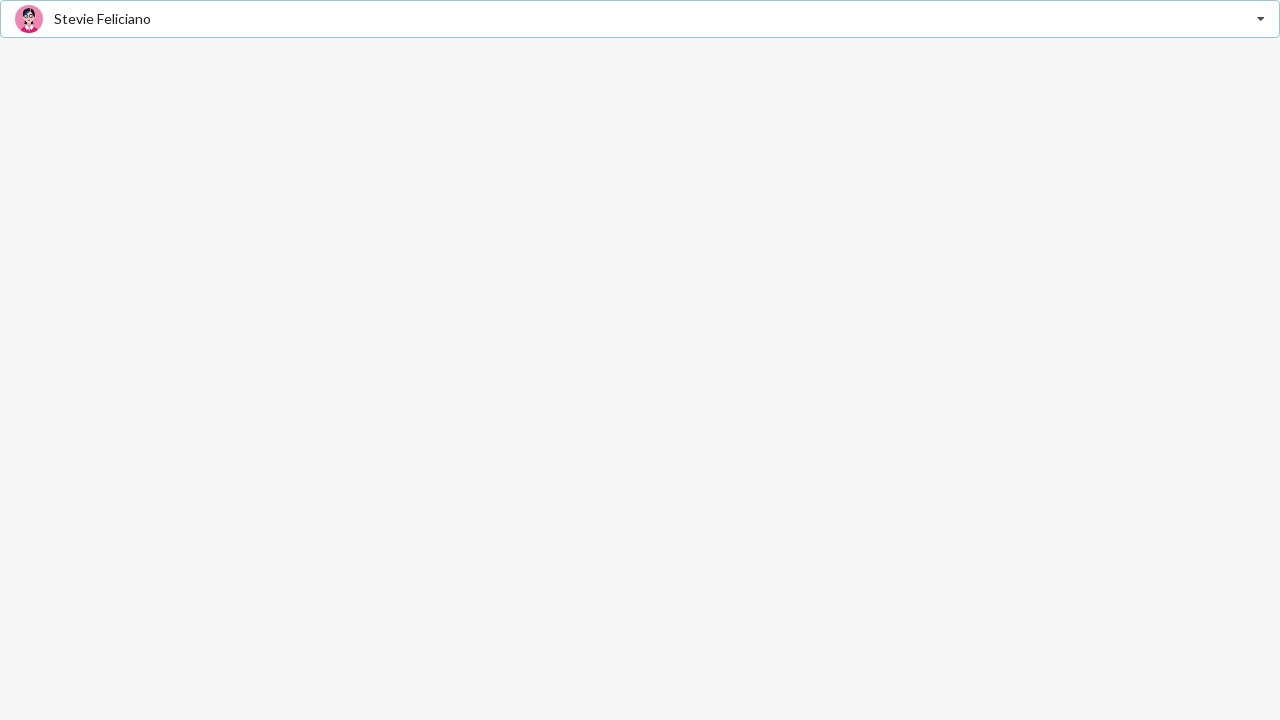

Verified selection: 'Stevie Feliciano' is displayed
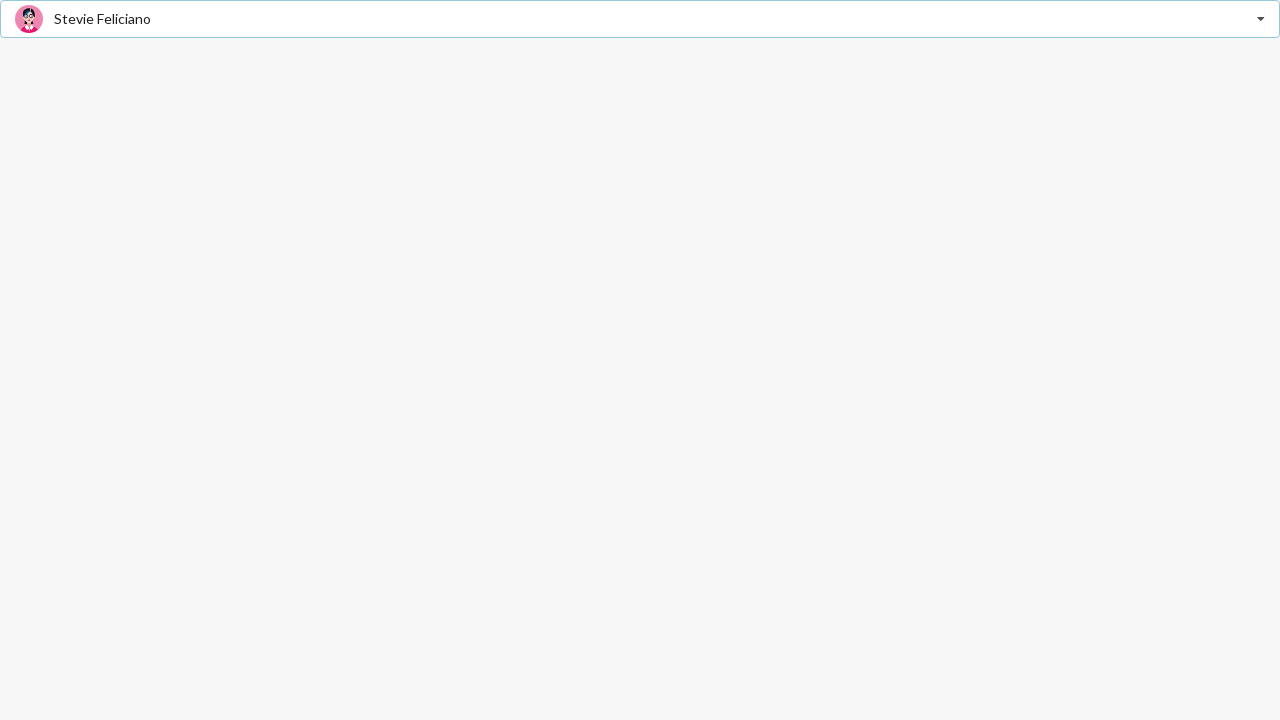

Clicked dropdown icon to open selection menu at (1261, 19) on i.dropdown
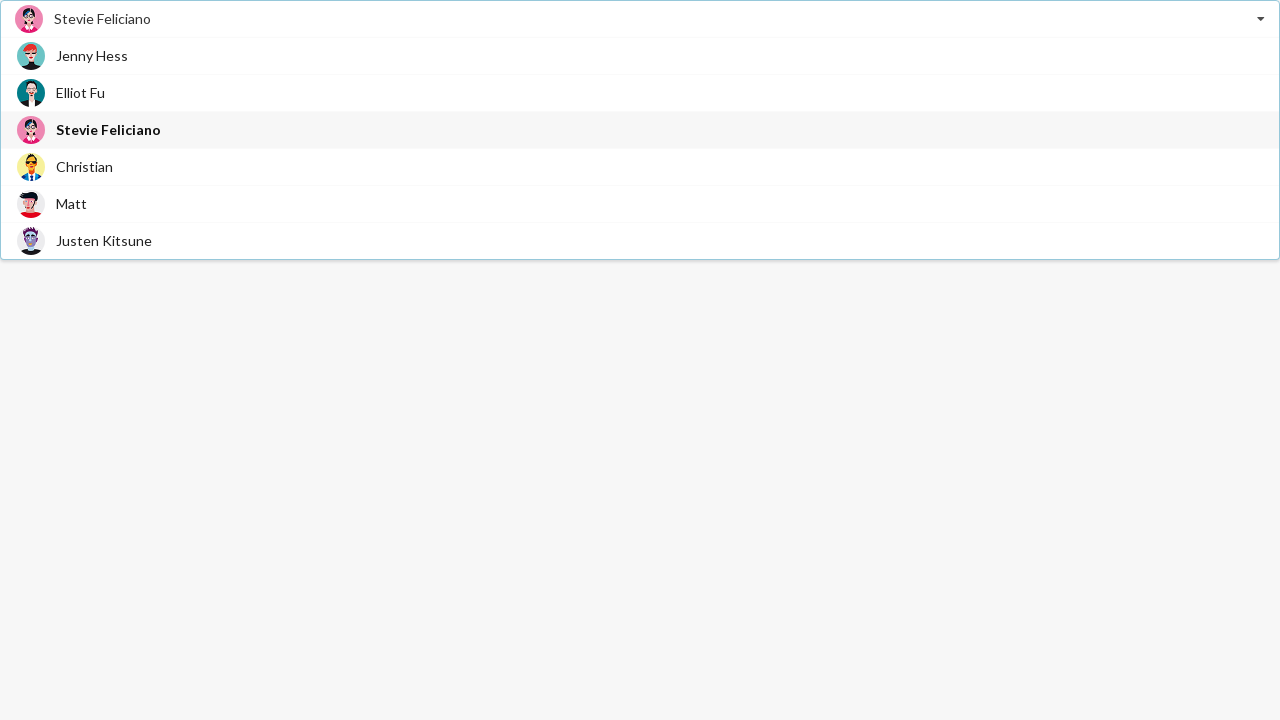

Selected 'Jenny Hess' from dropdown at (92, 56) on div.item>span.text:text('Jenny Hess')
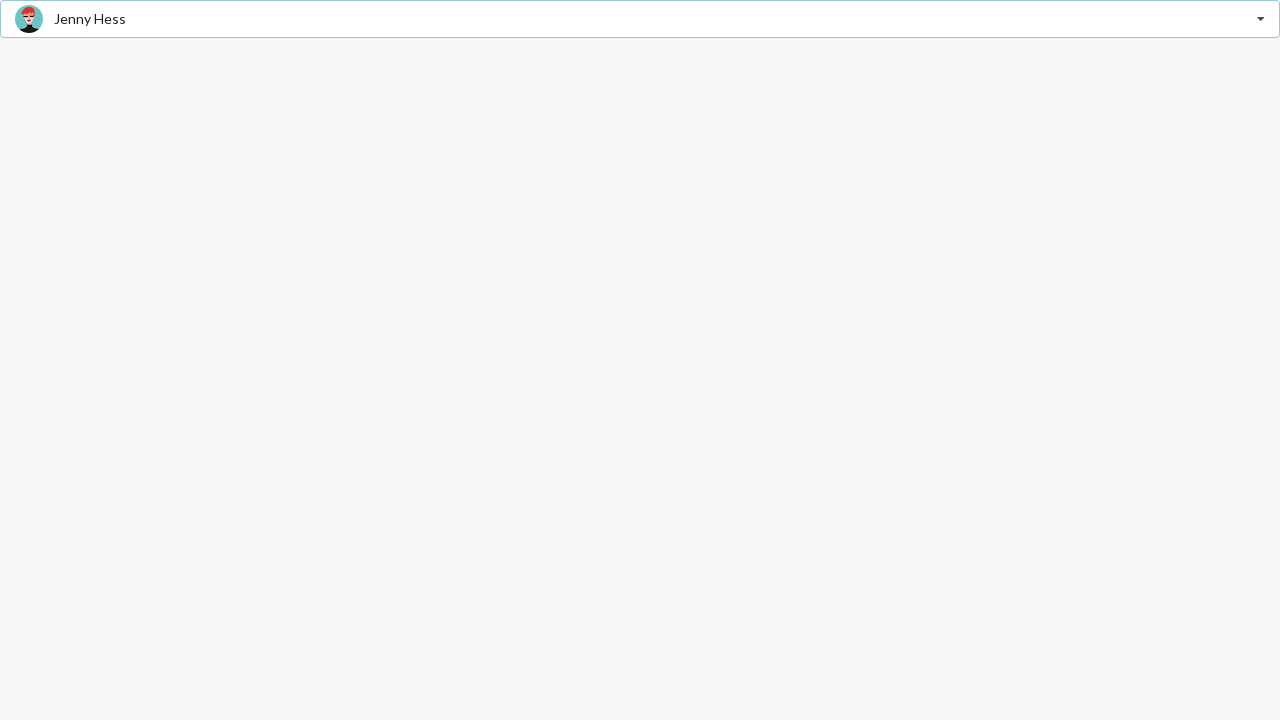

Verified selection: 'Jenny Hess' is displayed
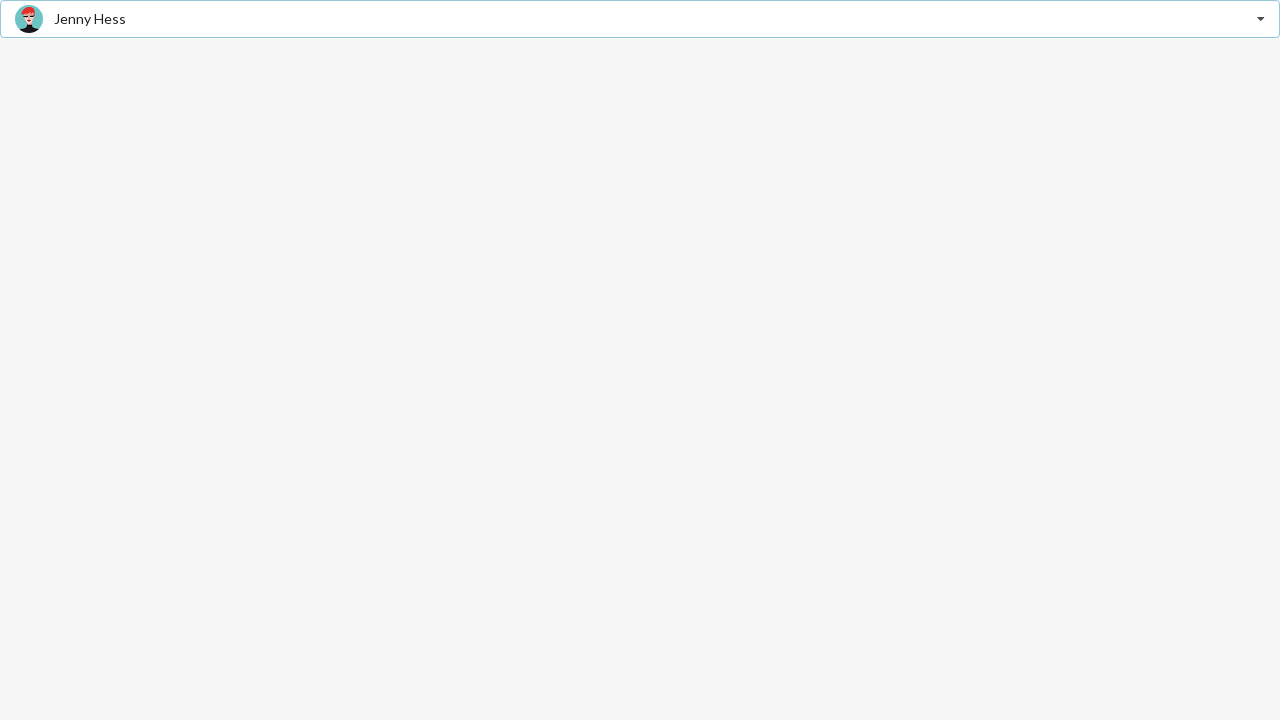

Clicked dropdown icon to open selection menu at (1261, 19) on i.dropdown
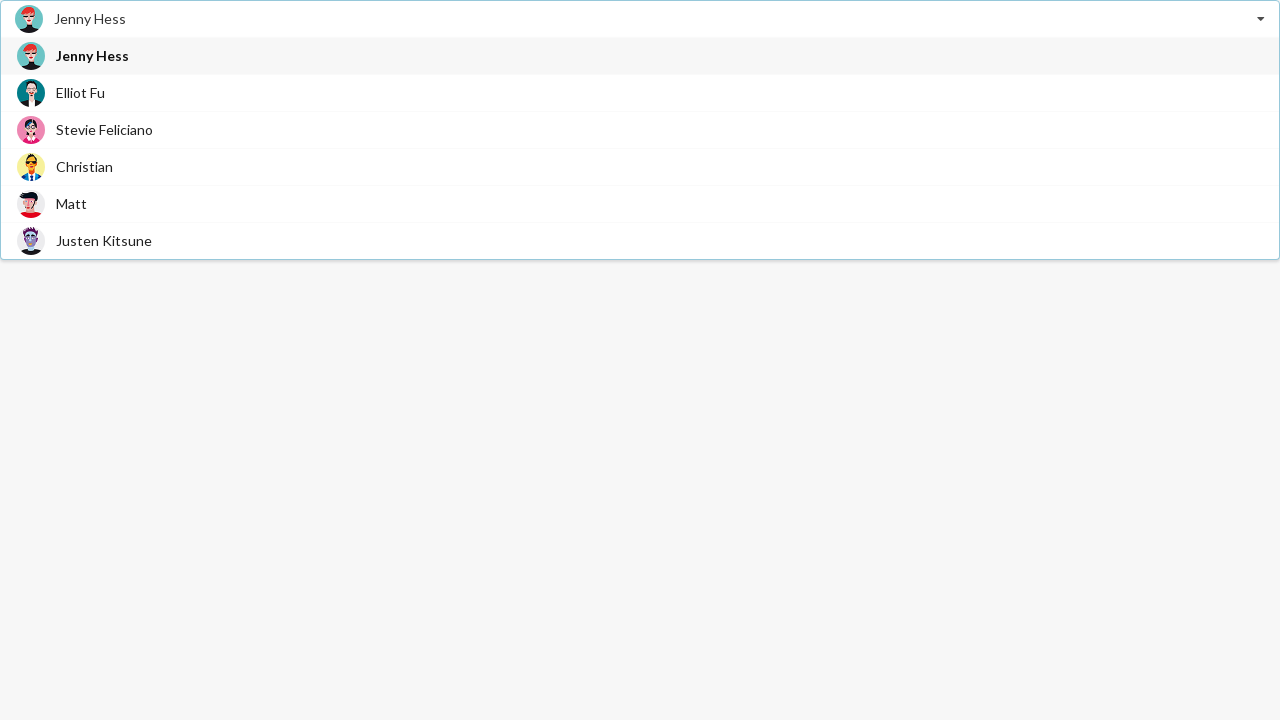

Selected 'Justen Kitsune' from dropdown at (104, 240) on div.item>span.text:text('Justen Kitsune')
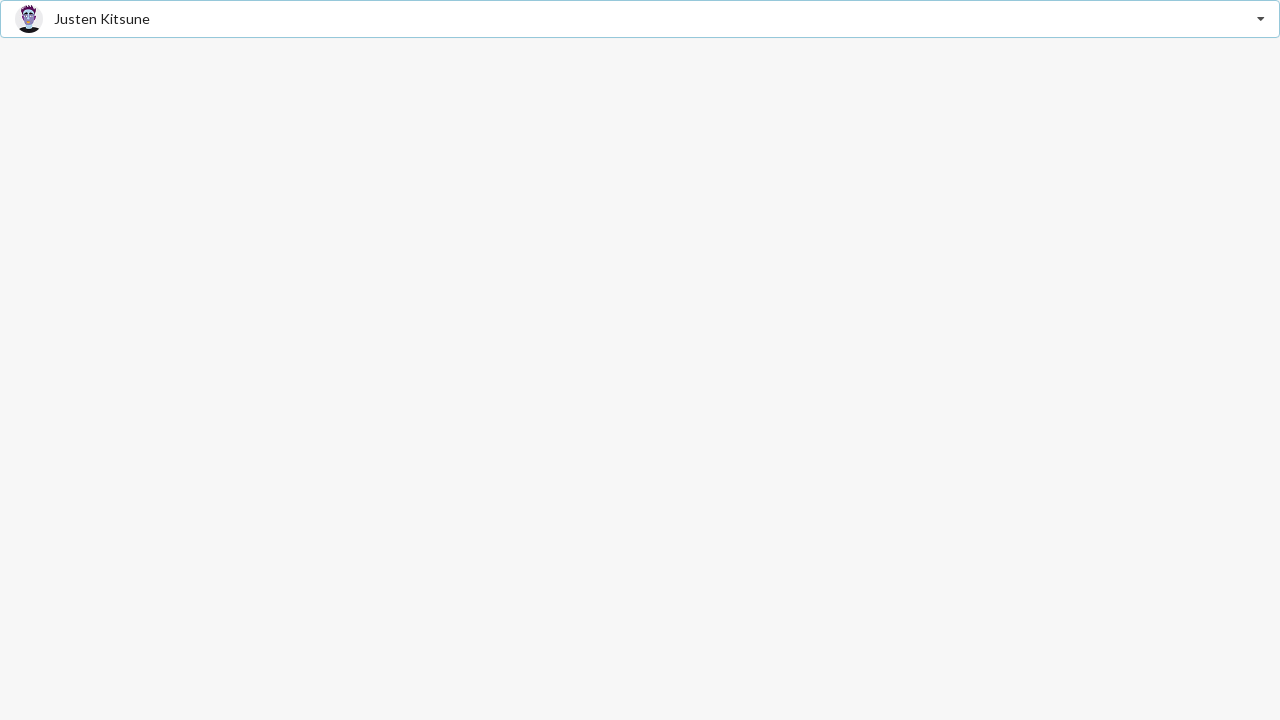

Verified selection: 'Justen Kitsune' is displayed
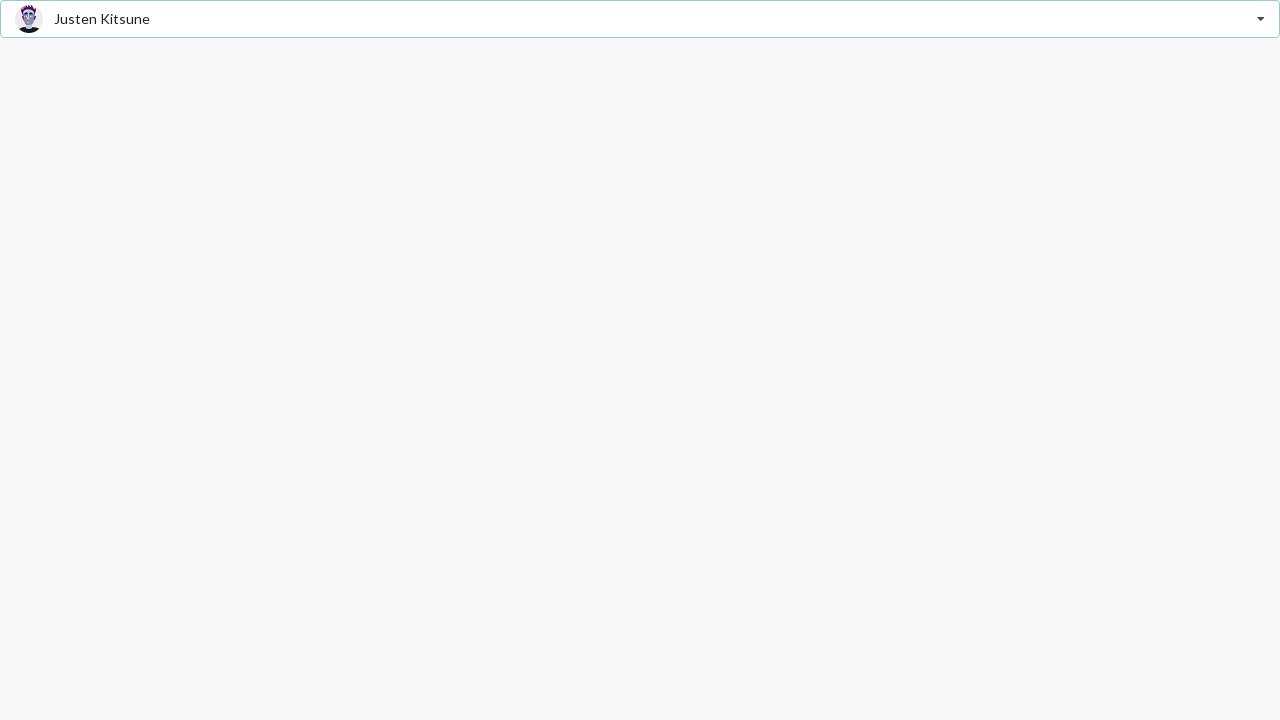

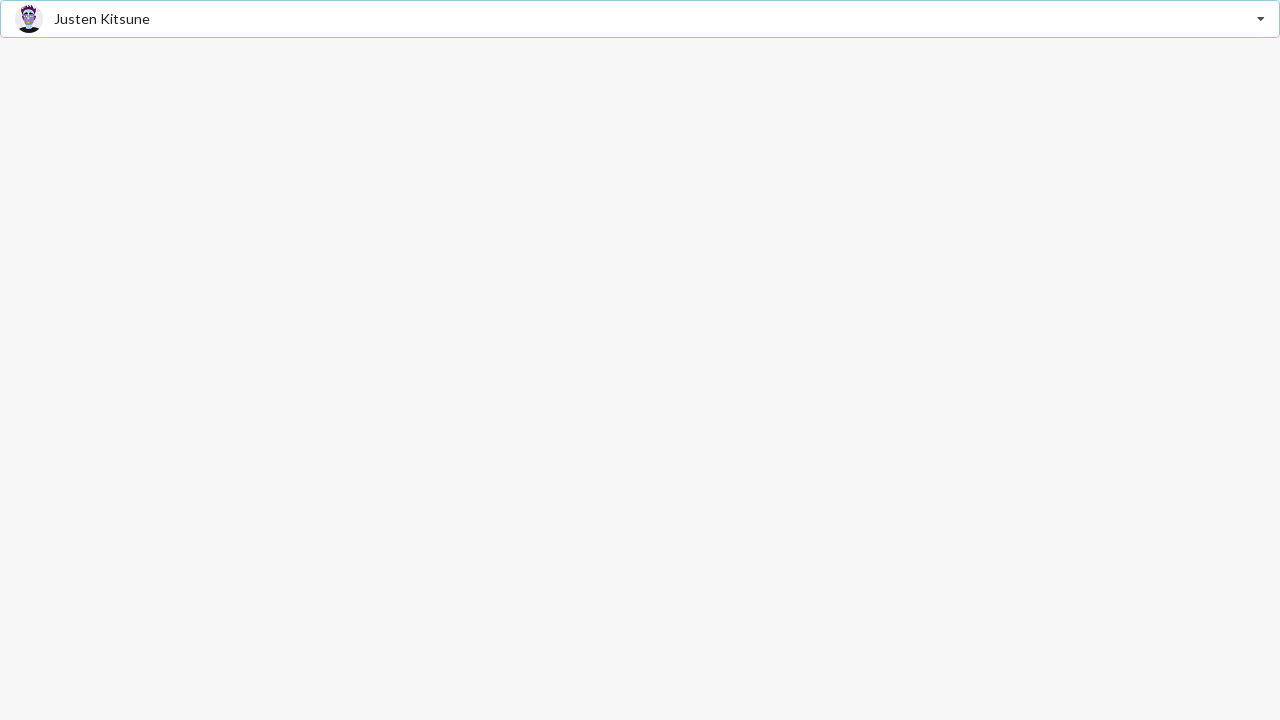